Tests that the Clear completed button displays the correct text when items are completed

Starting URL: https://demo.playwright.dev/todomvc

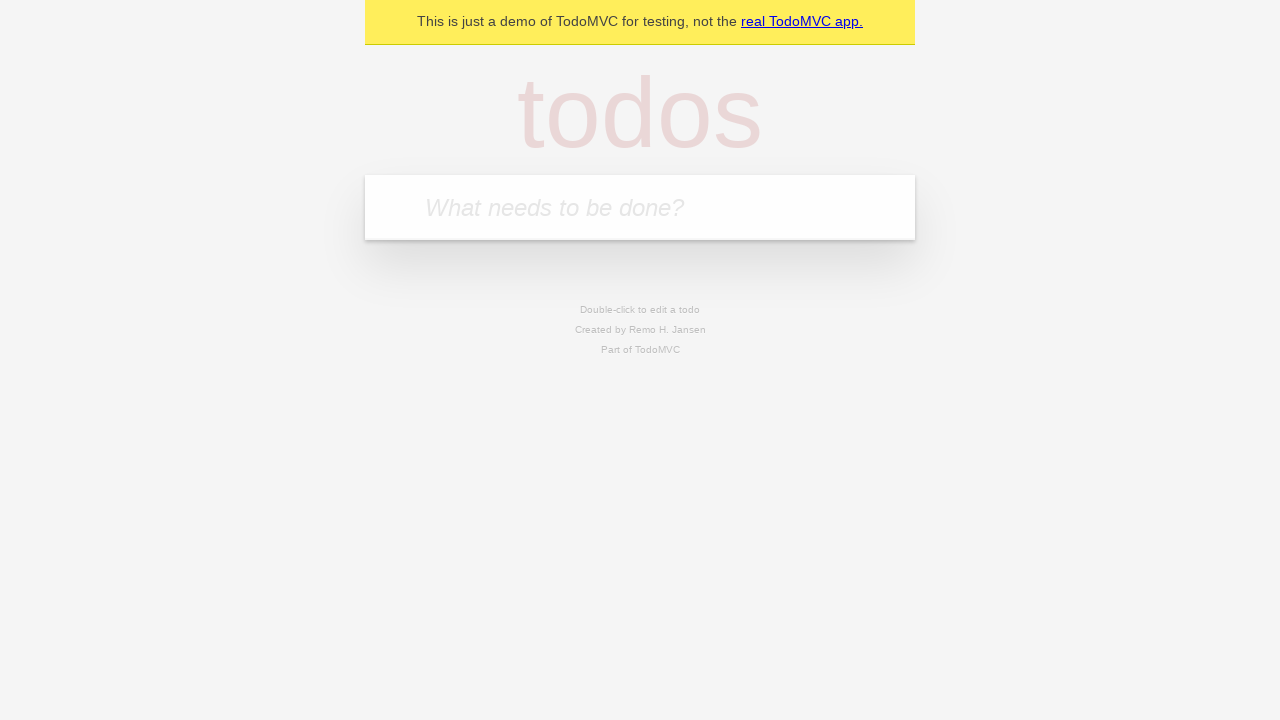

Located the 'What needs to be done?' input field
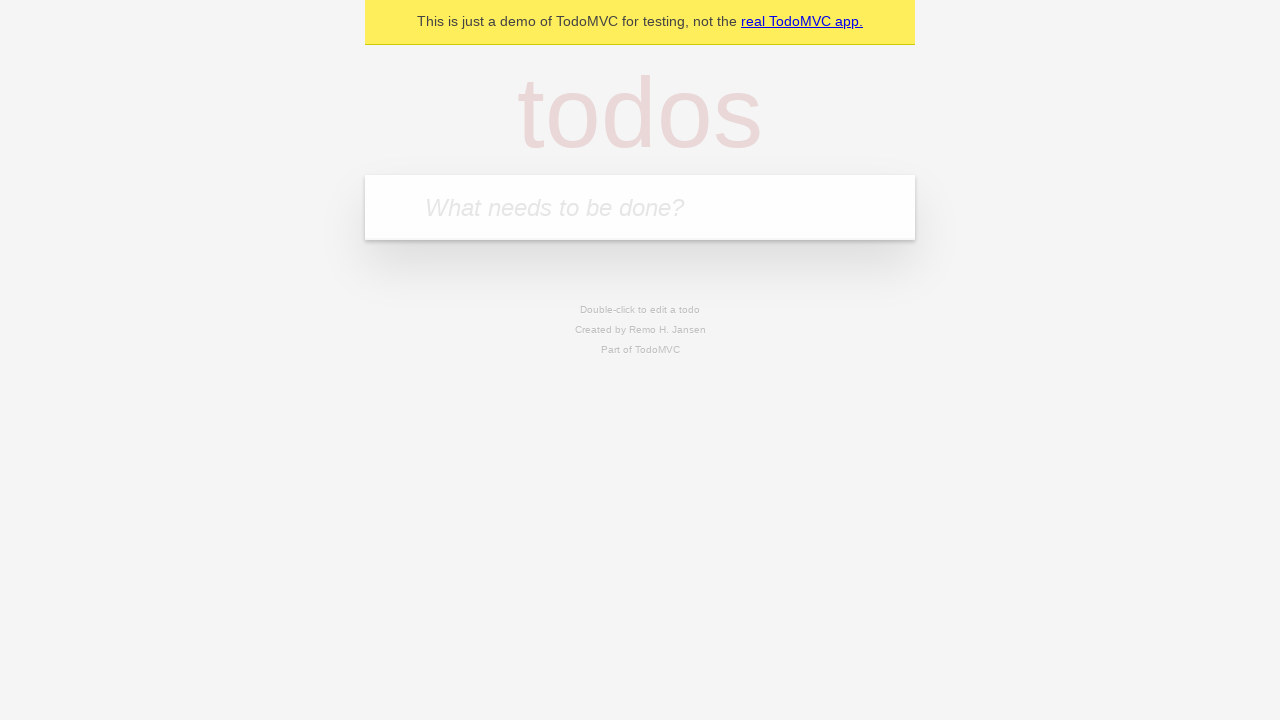

Filled first todo with 'buy some cheese' on internal:attr=[placeholder="What needs to be done?"i]
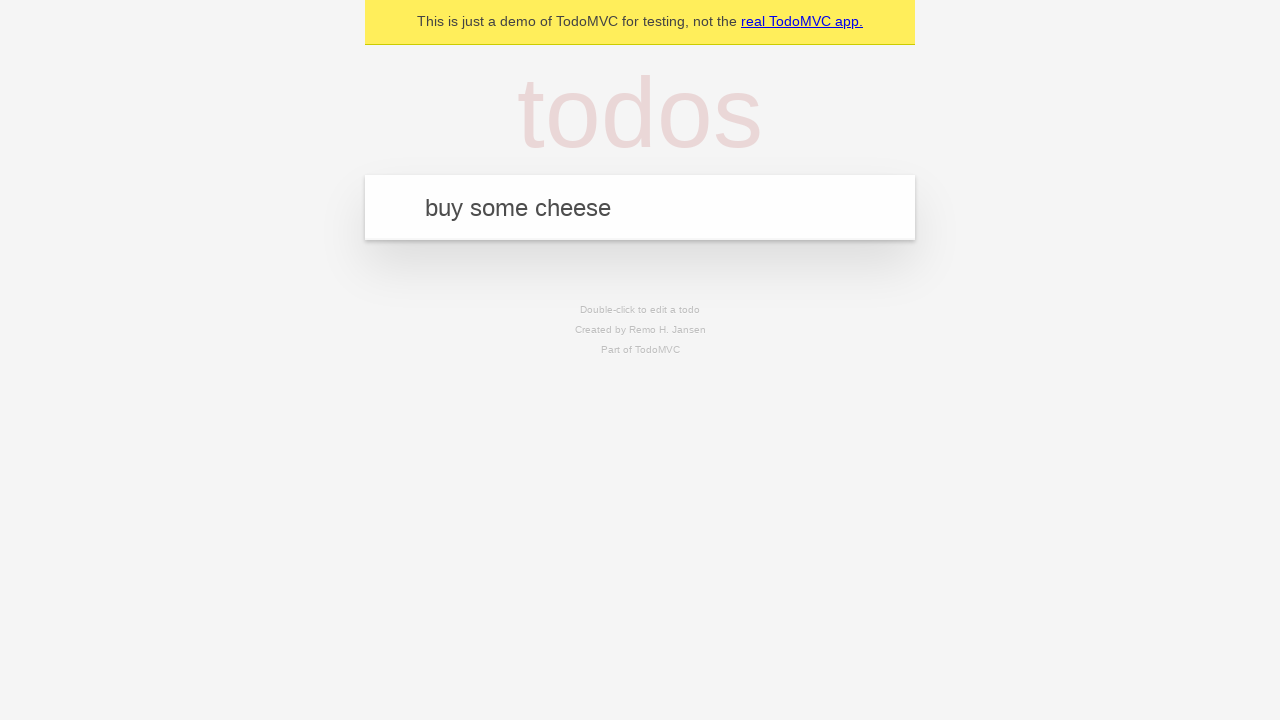

Pressed Enter to add first todo on internal:attr=[placeholder="What needs to be done?"i]
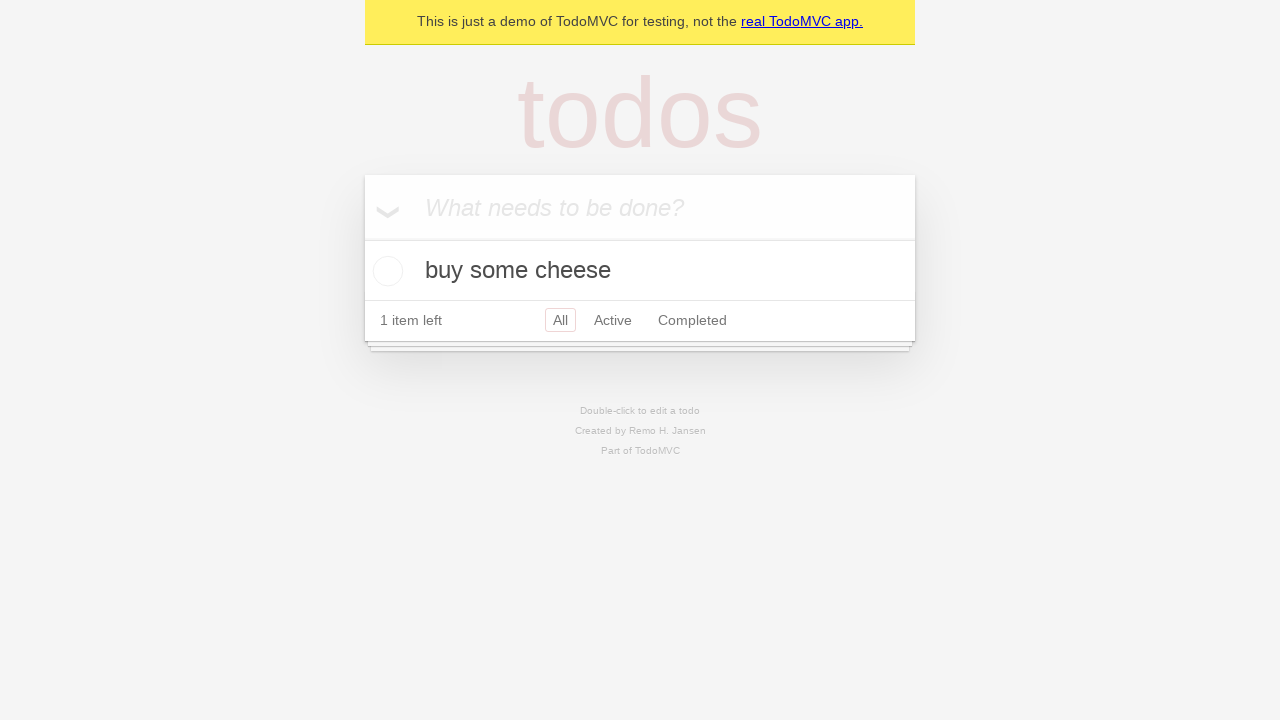

Filled second todo with 'feed the cat' on internal:attr=[placeholder="What needs to be done?"i]
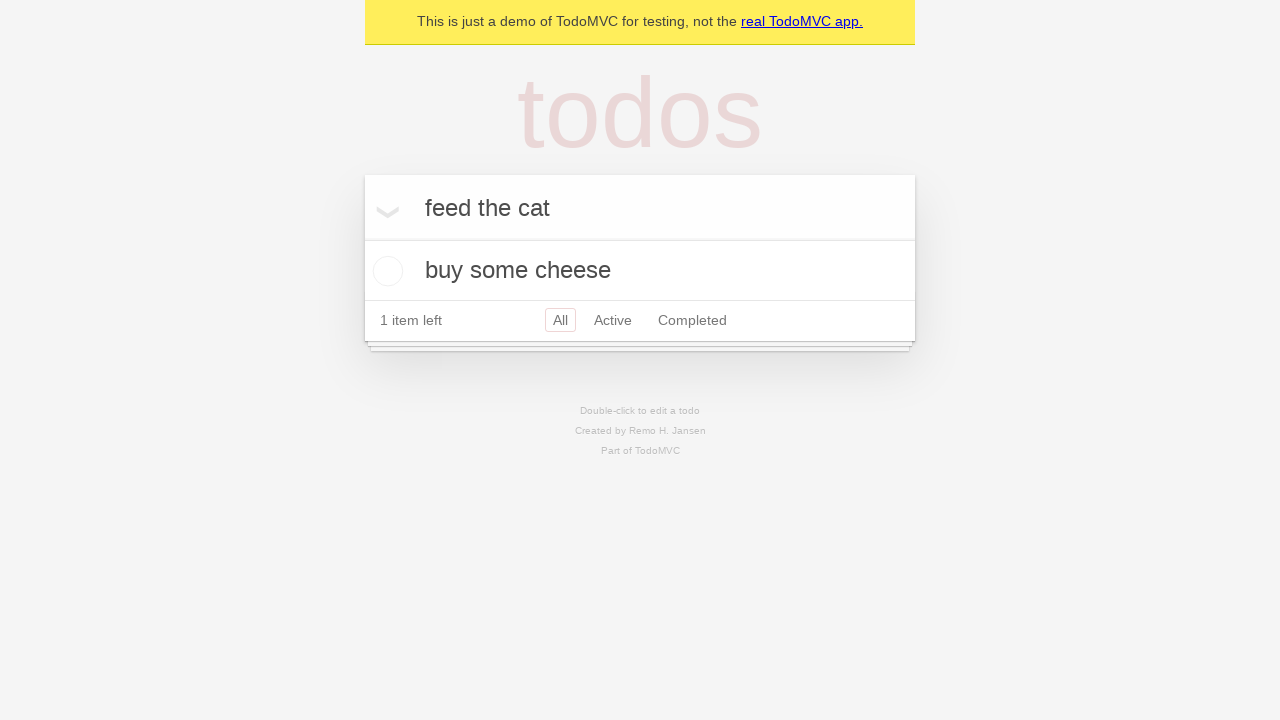

Pressed Enter to add second todo on internal:attr=[placeholder="What needs to be done?"i]
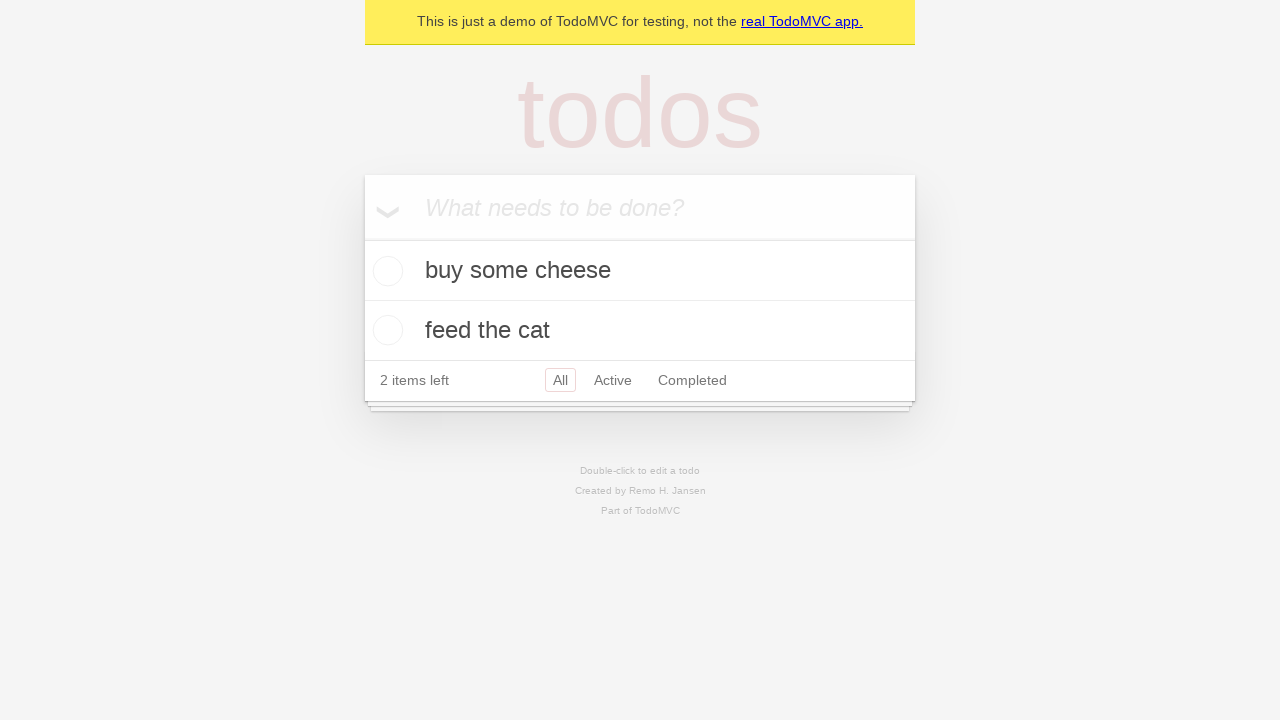

Filled third todo with 'book a doctors appointment' on internal:attr=[placeholder="What needs to be done?"i]
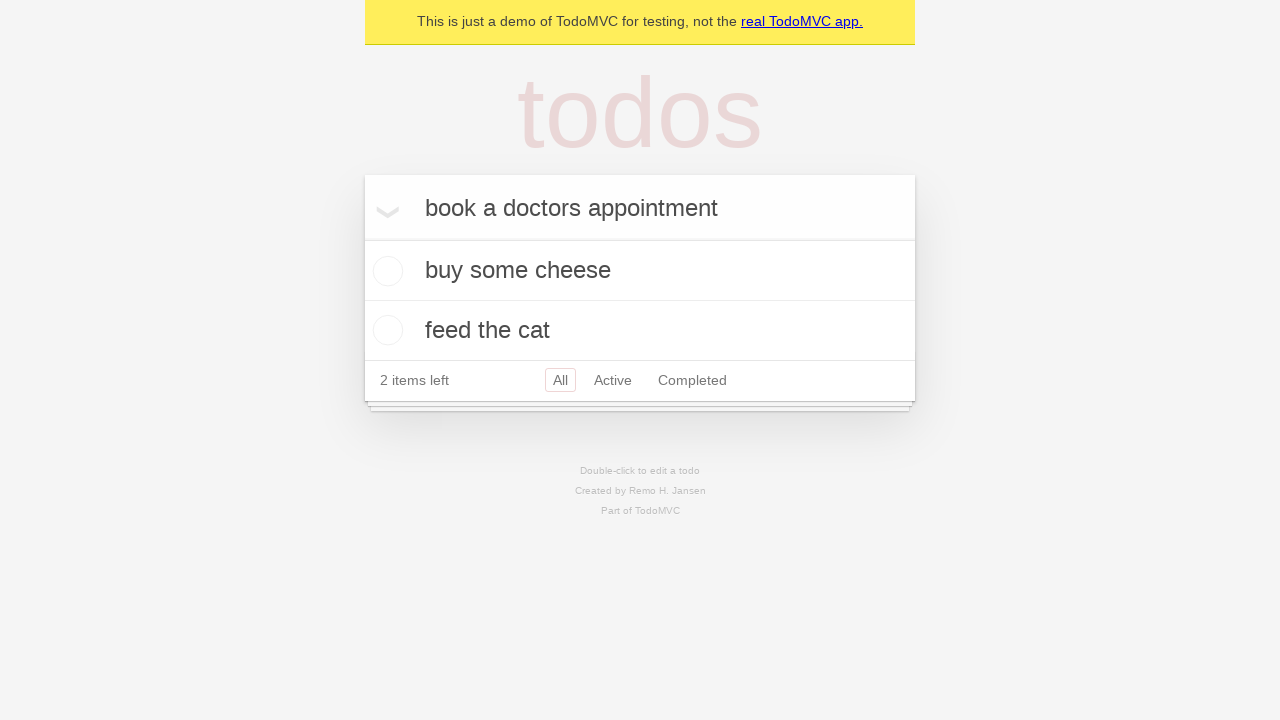

Pressed Enter to add third todo on internal:attr=[placeholder="What needs to be done?"i]
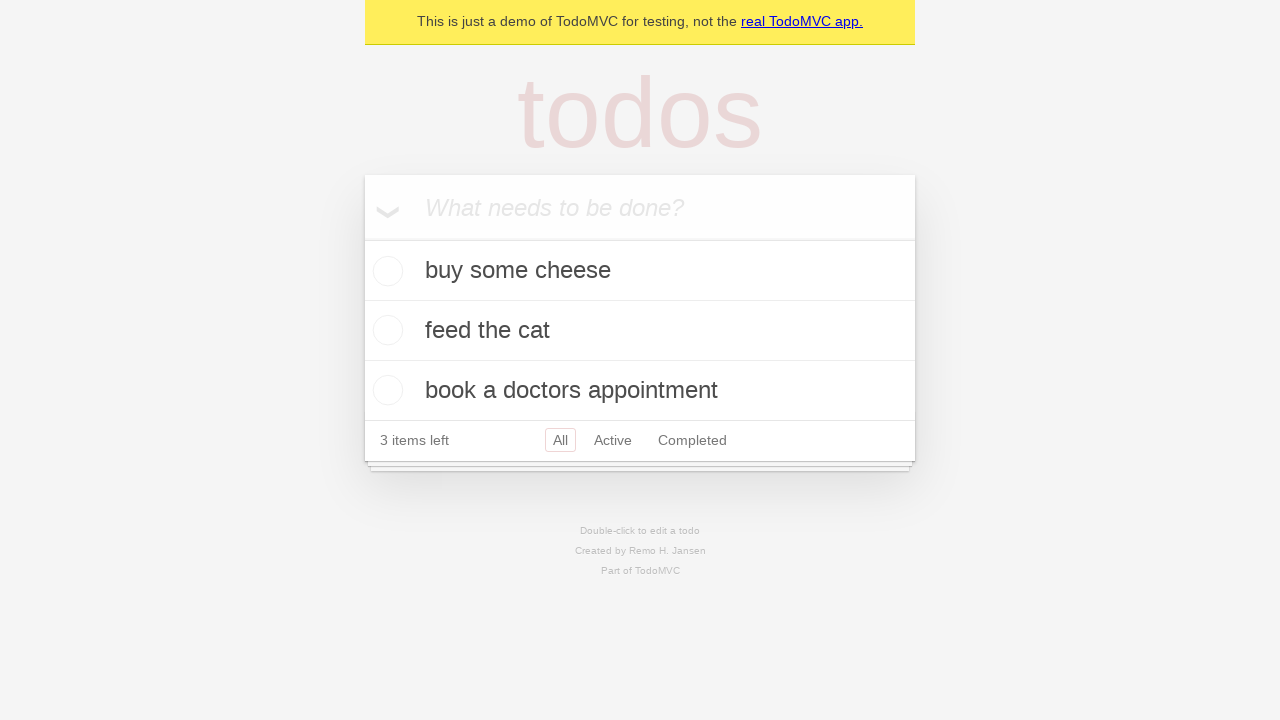

Checked the first todo as completed at (385, 271) on .todo-list li .toggle >> nth=0
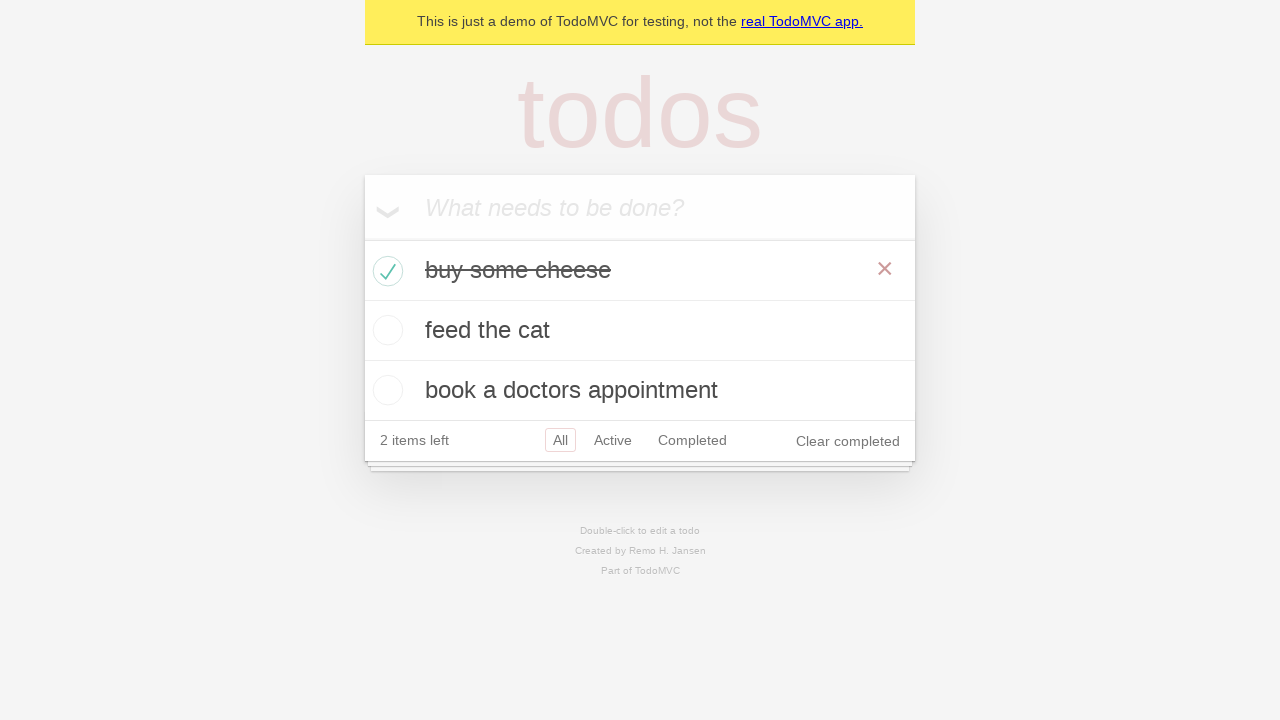

Clear completed button is now visible and ready
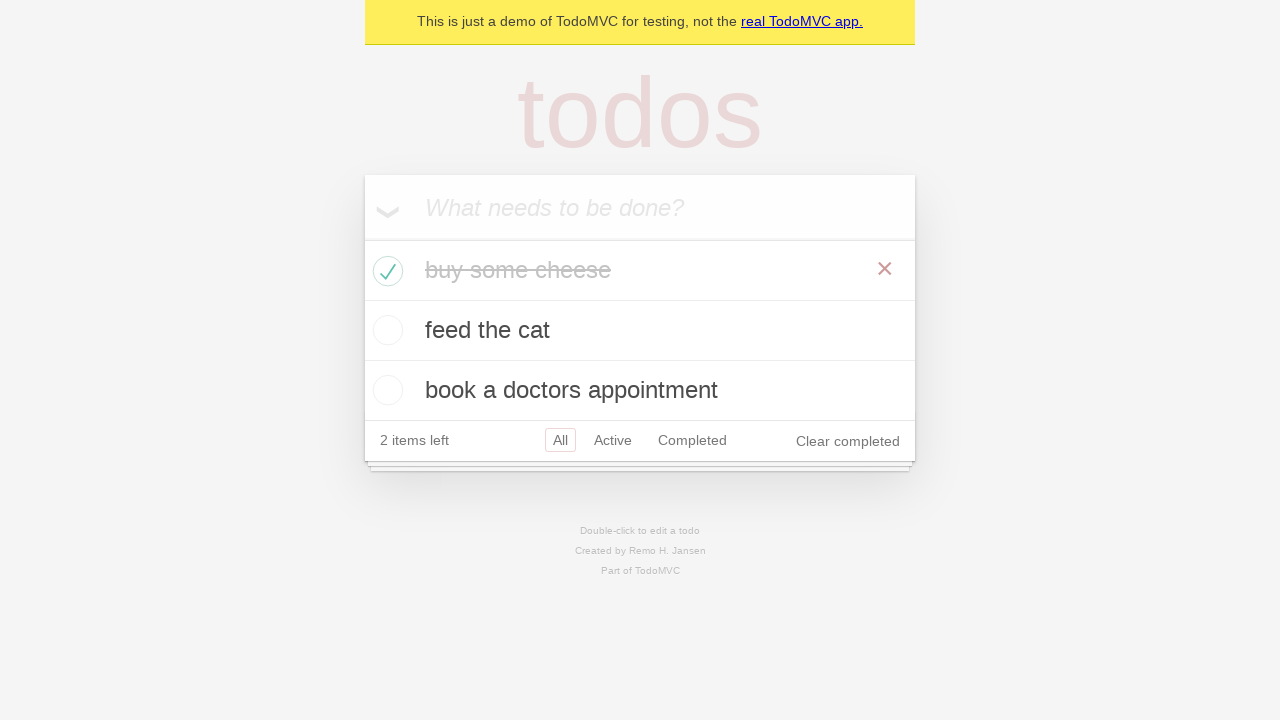

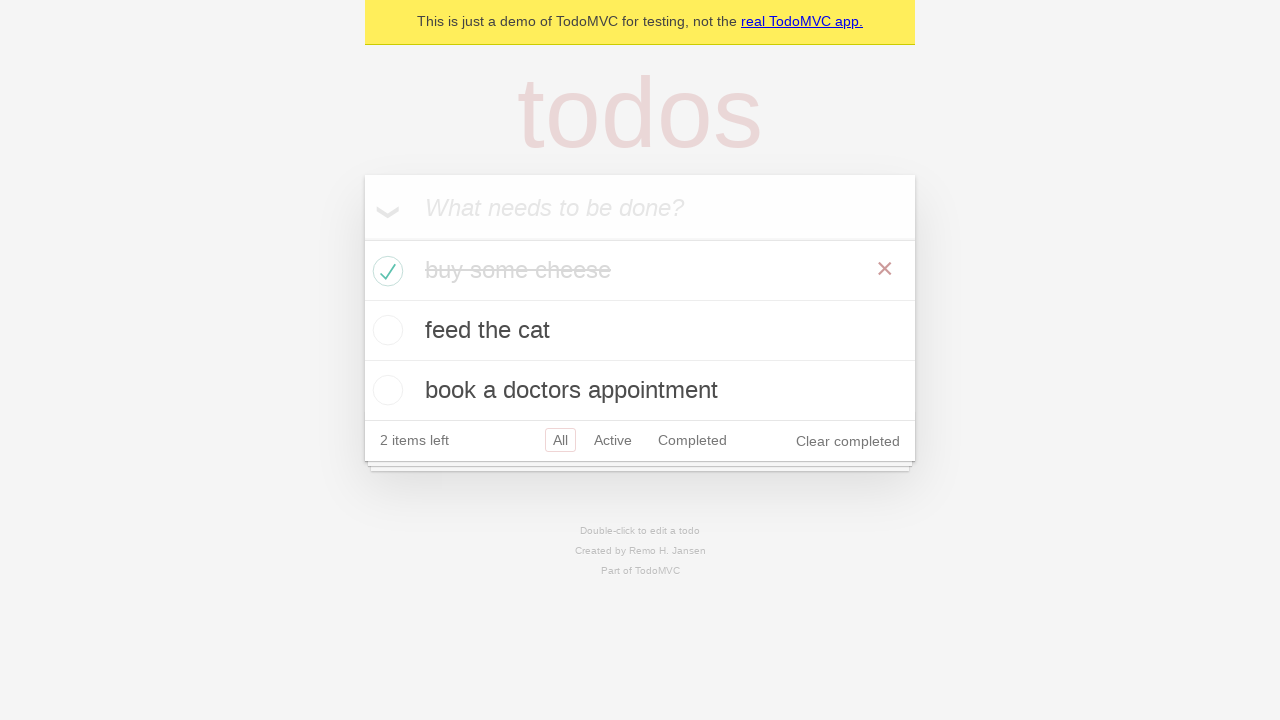